Tests ratio calculator with negative and positive numbers (-10 and 10), expecting result of -1

Starting URL: http://www.calculator.net/

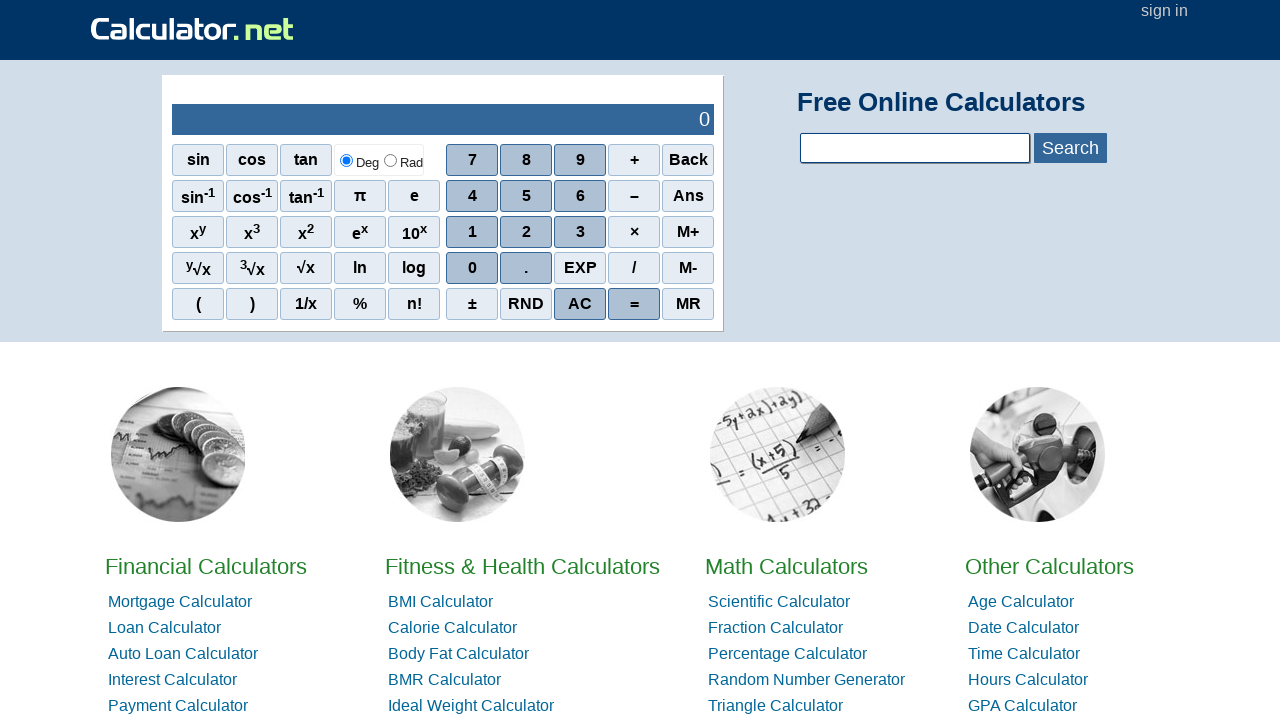

Clicked on math calculators section at (786, 566) on xpath=//*[@id='homelistwrap']/div[3]/div[2]/a
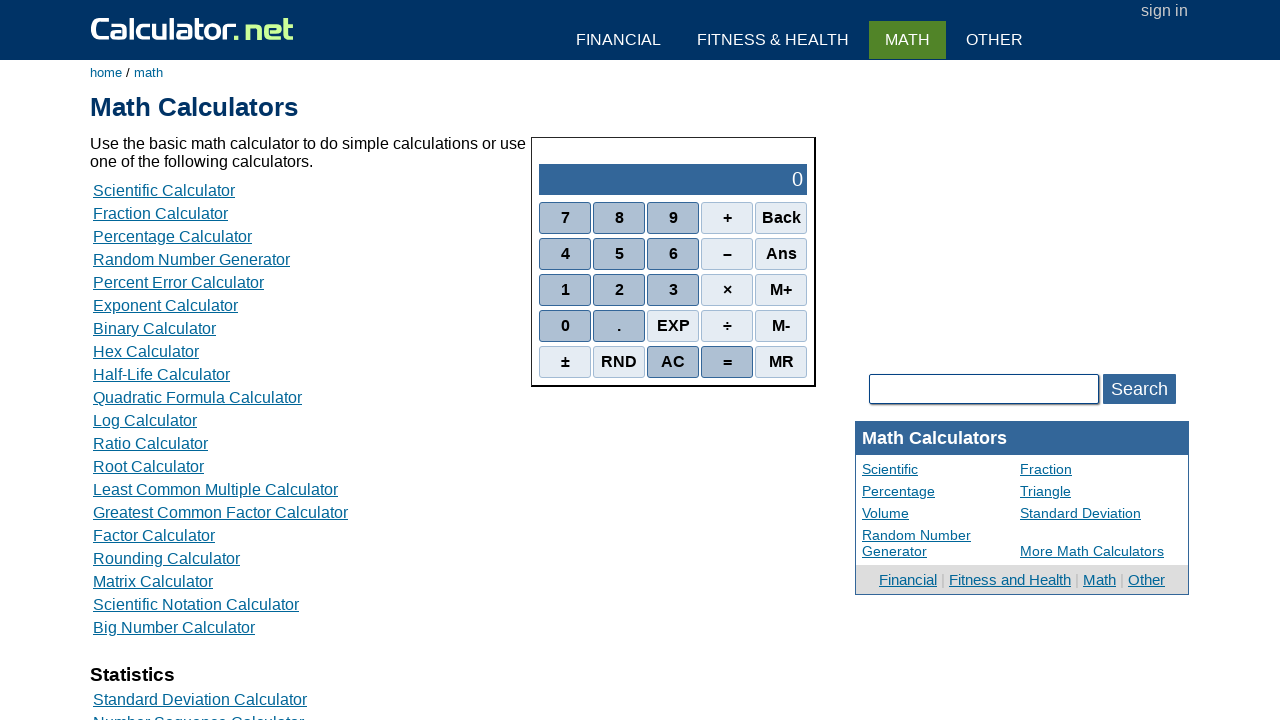

Clicked on ratio calculator at (172, 236) on xpath=//*[@id='content']/table[2]/tbody/tr/td/div[3]/a
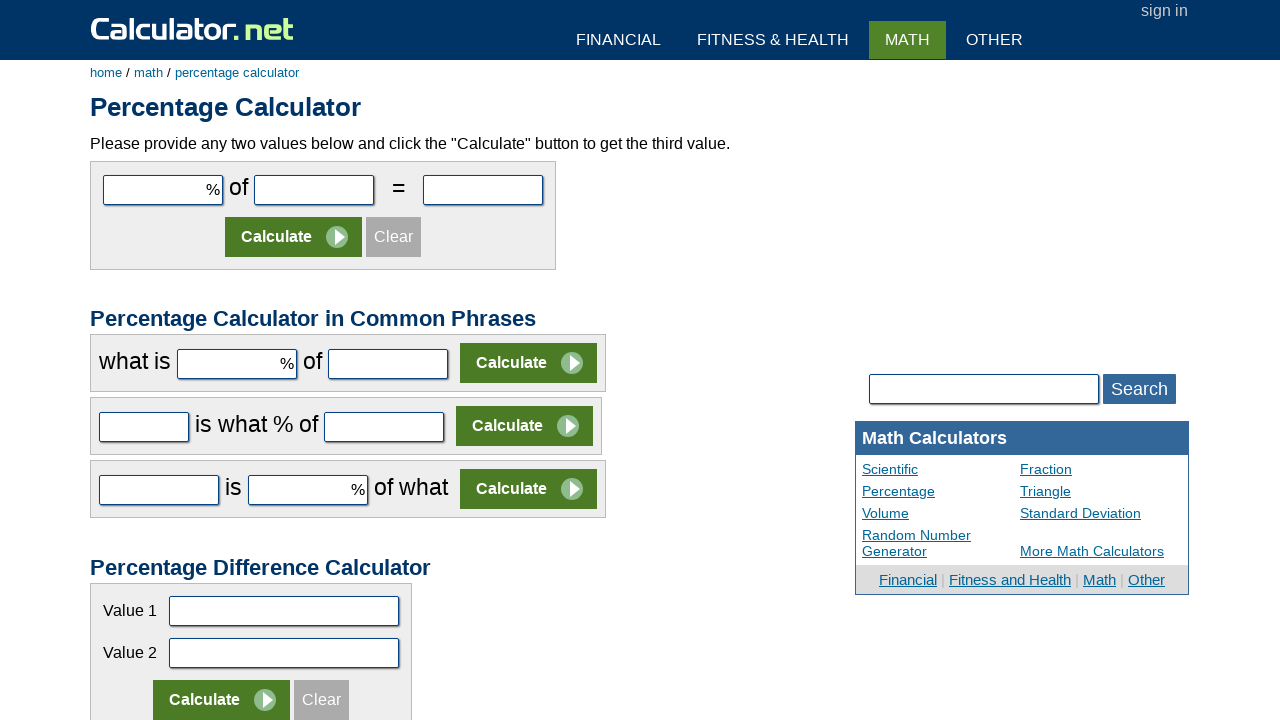

Filled first parameter with -10 on #cpar1
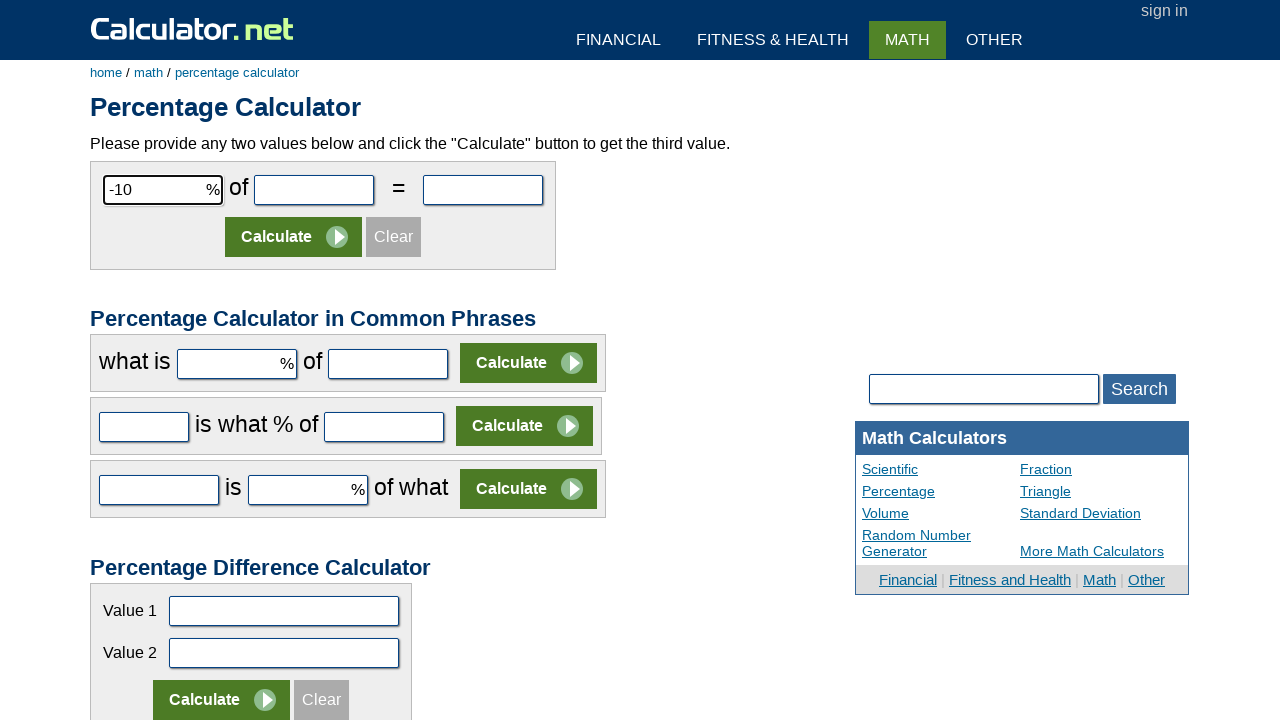

Filled second parameter with 10 on #cpar2
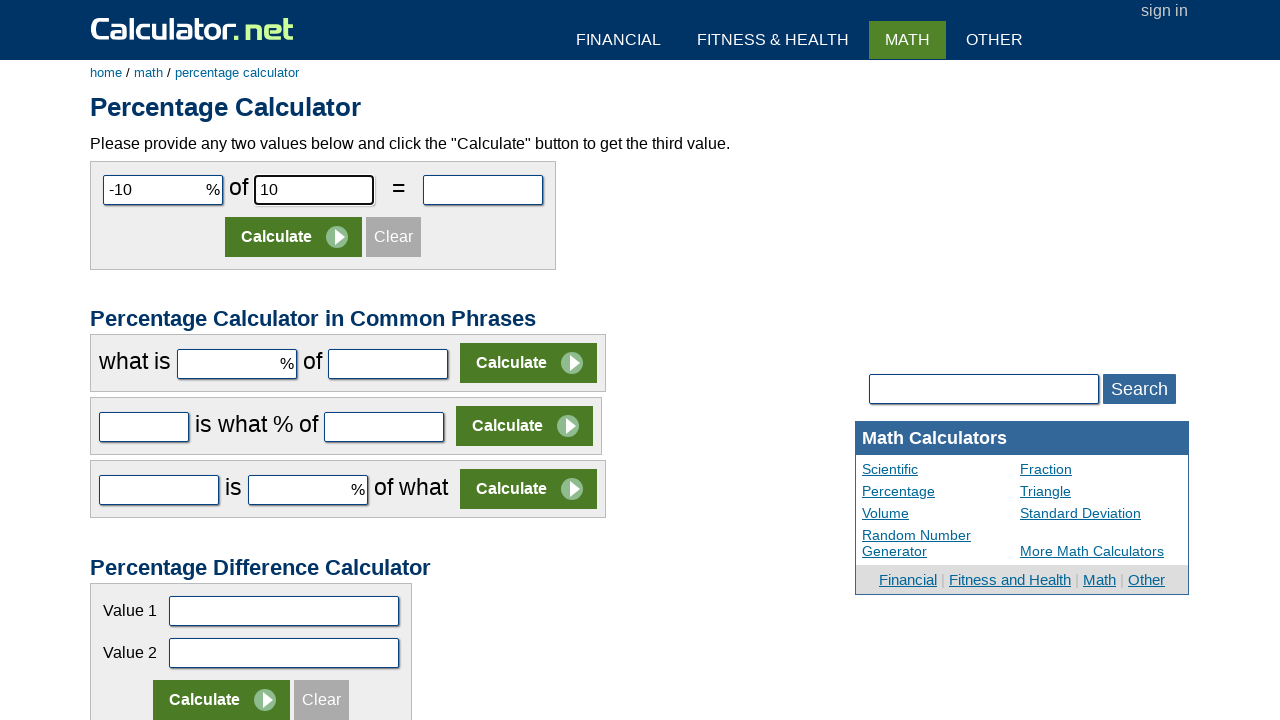

Clicked calculate button at (294, 237) on xpath=//*[@id='content']/form[1]/table/tbody/tr[2]/td/input[2]
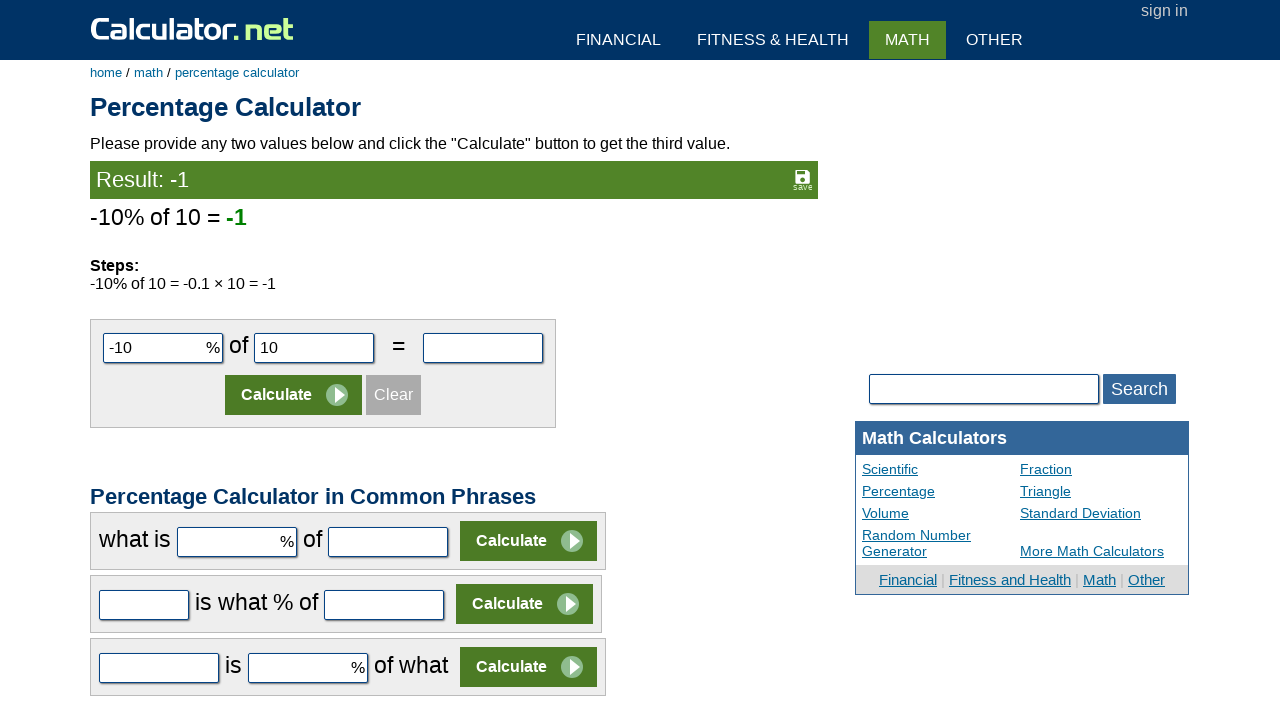

Ratio calculation result loaded (expected ratio: -1)
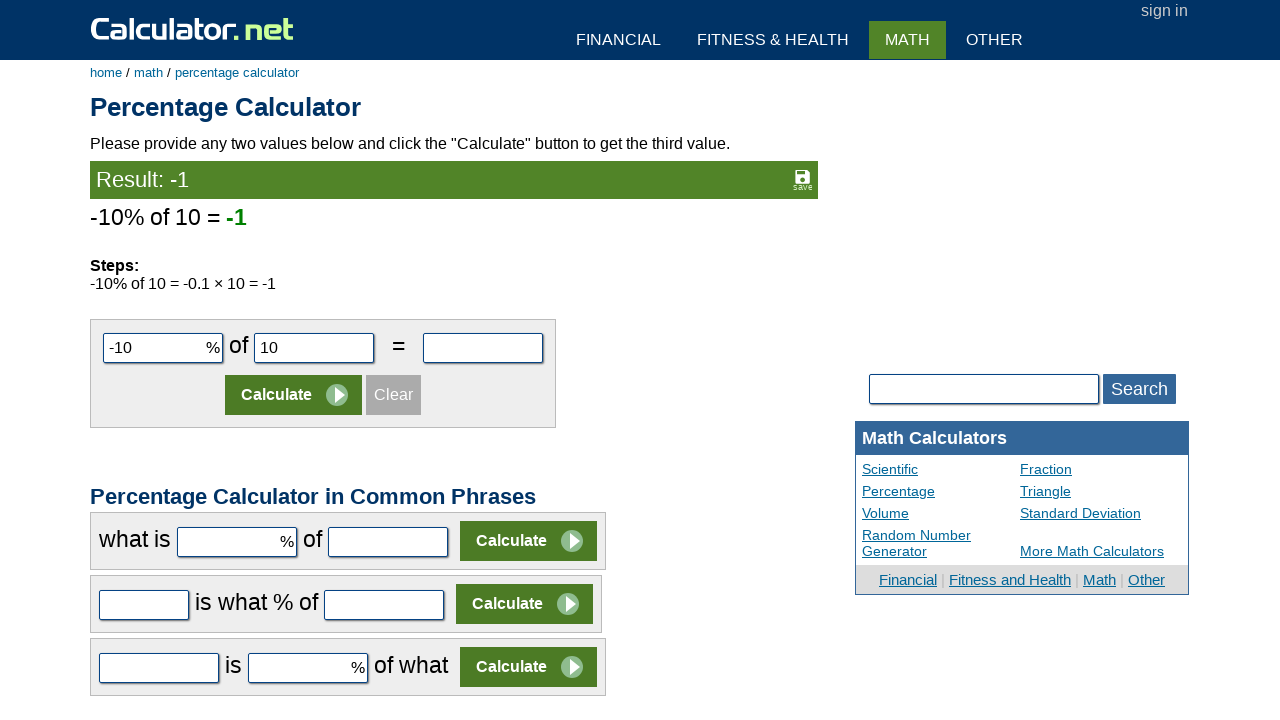

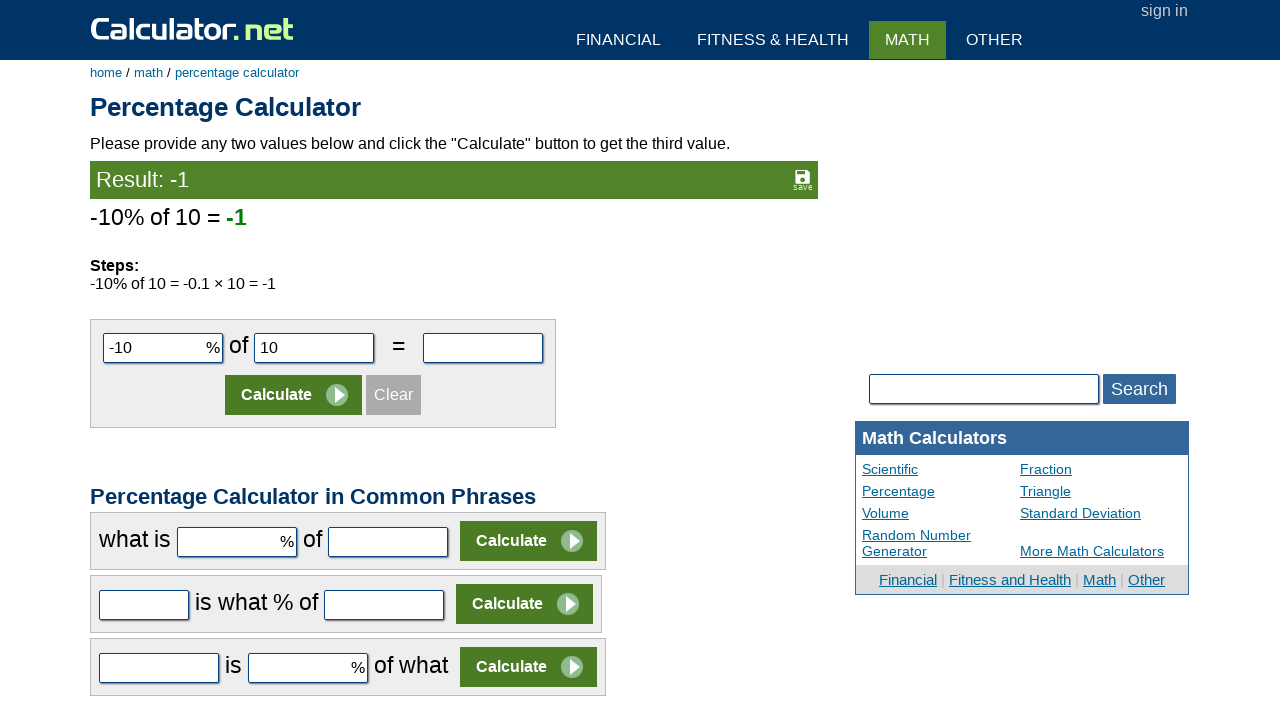